Tests adding specific vegetables (Brocolli, Beetroot, Carrot) to a shopping cart and then viewing the cart on an e-commerce practice site

Starting URL: https://rahulshettyacademy.com/seleniumPractise/#/

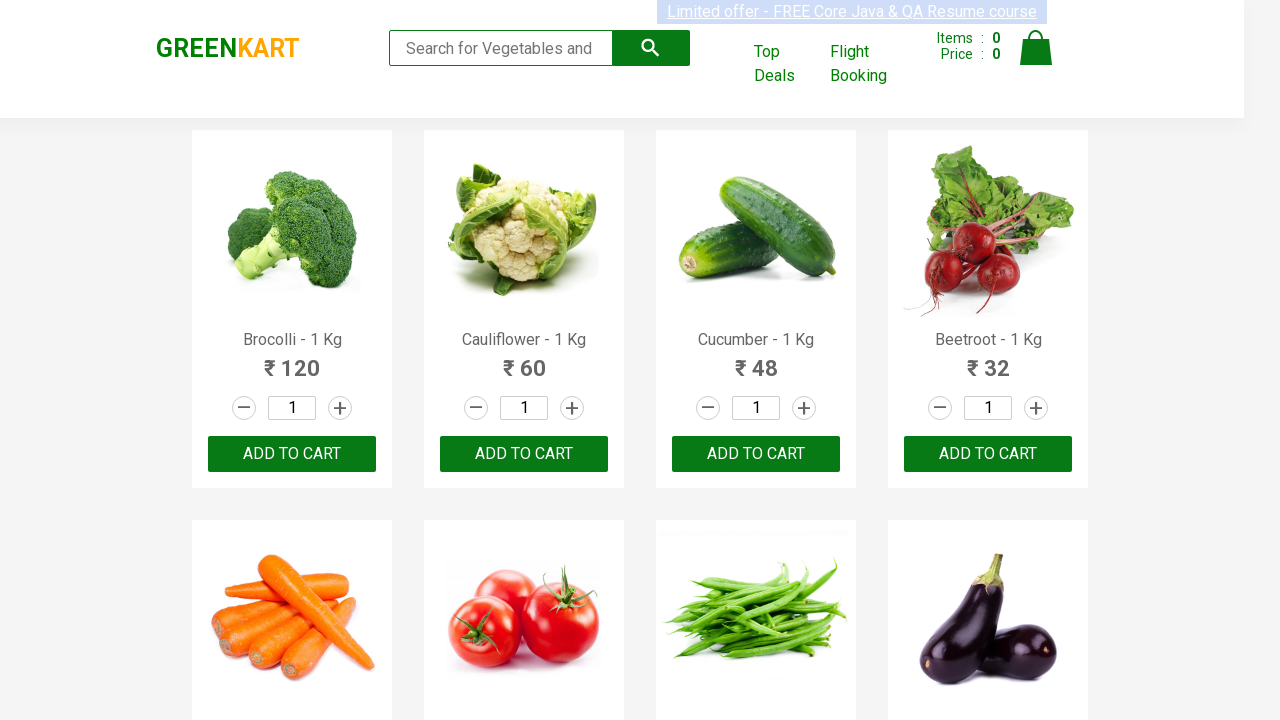

Located all product name elements on the page
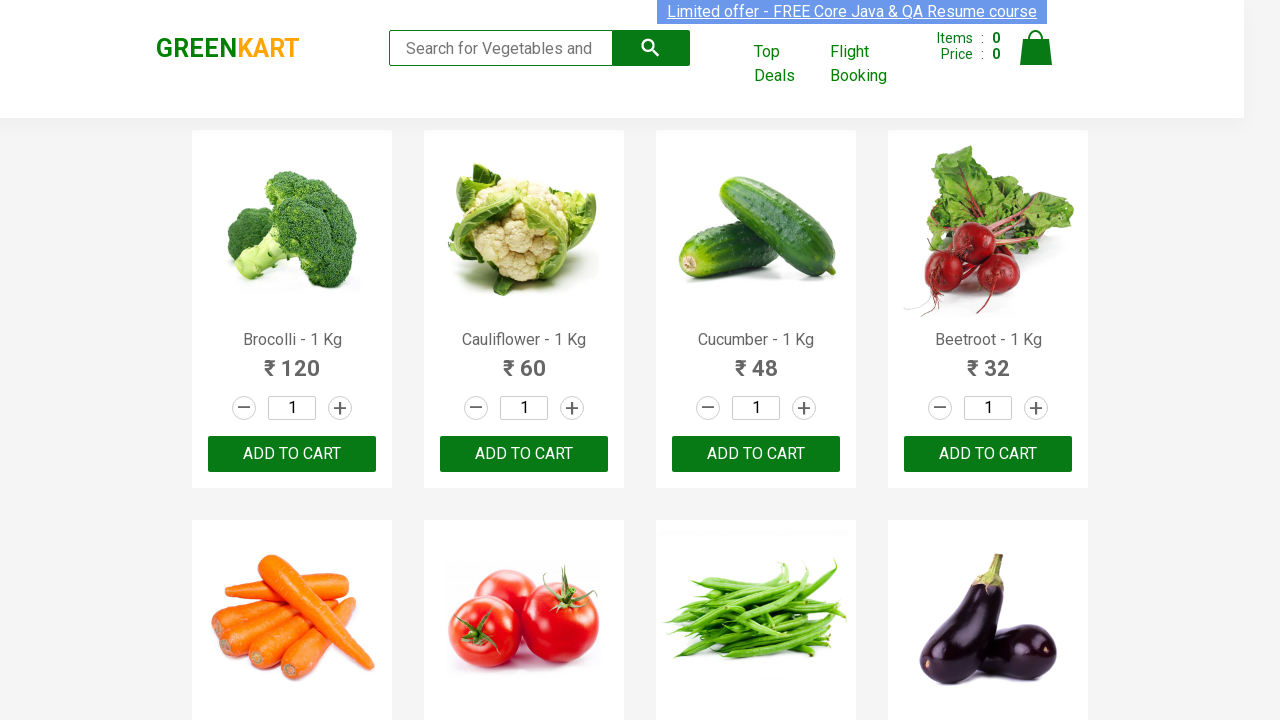

Clicked 'Add to Cart' button for Brocolli at (292, 454) on xpath=//div[@class='product-action']//button[@type='button'] >> nth=0
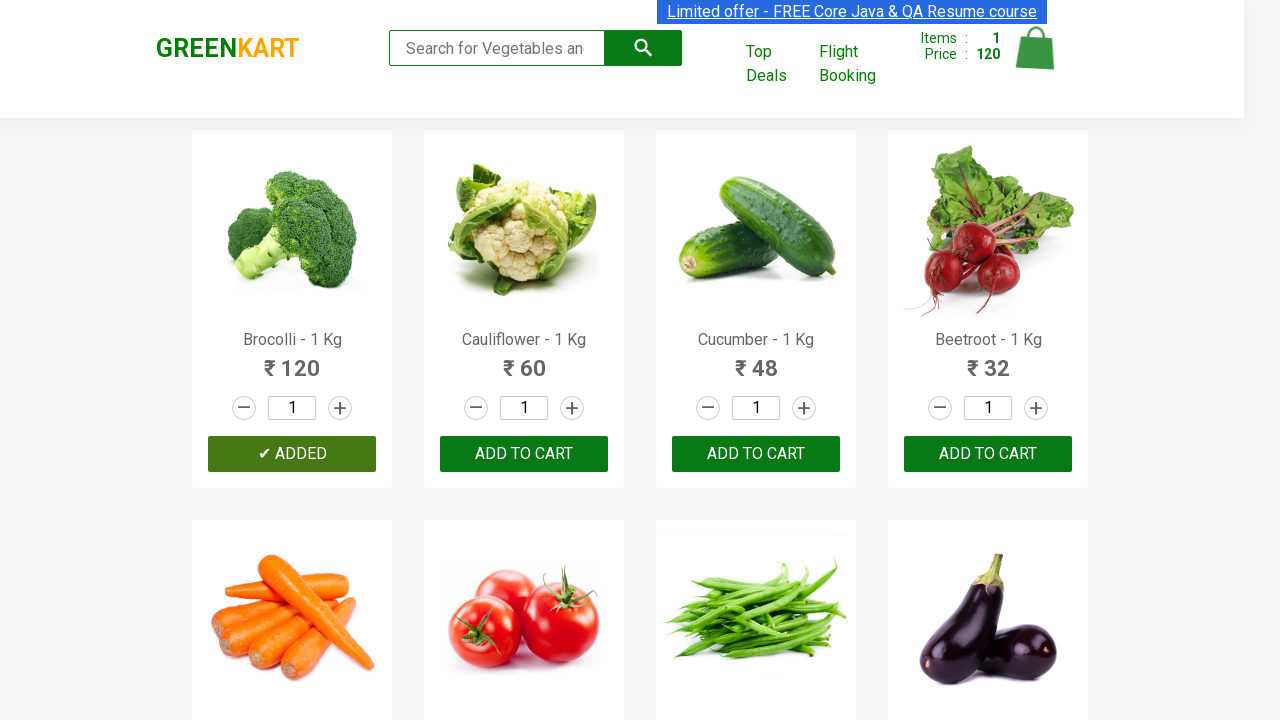

Waited for cart to update after adding Brocolli
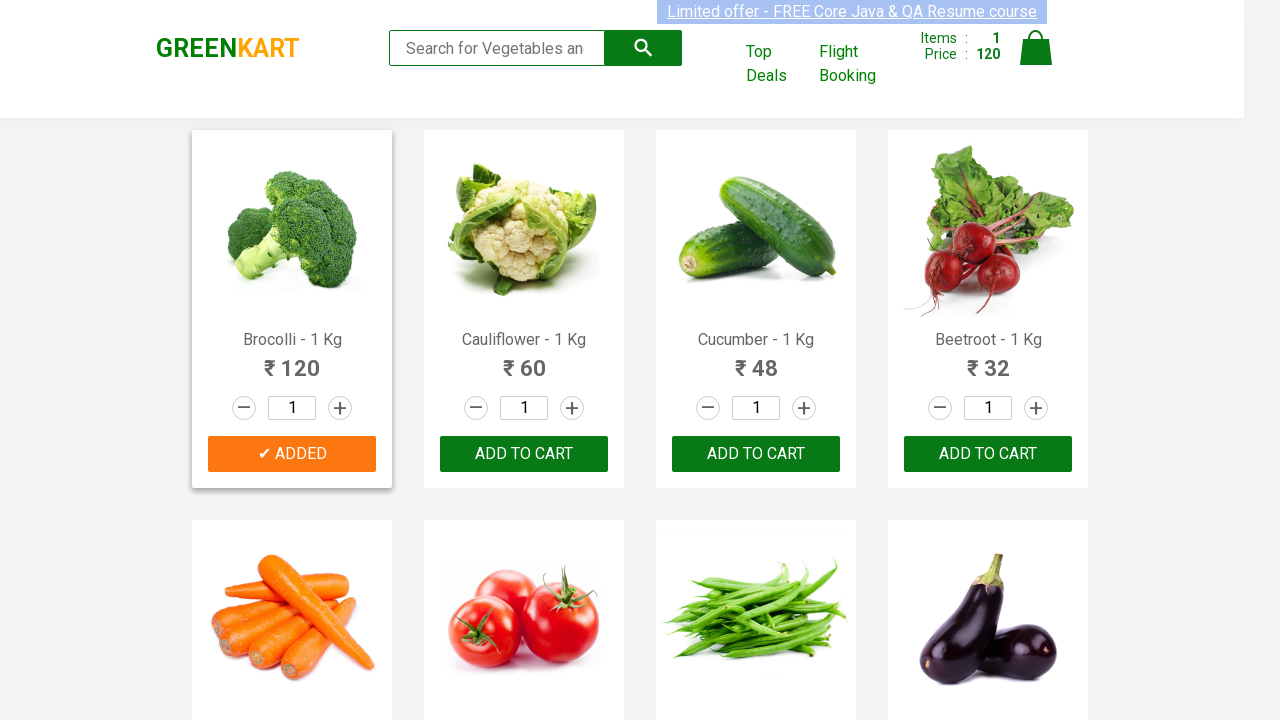

Clicked 'Add to Cart' button for Beetroot at (988, 454) on xpath=//div[@class='product-action']//button[@type='button'] >> nth=3
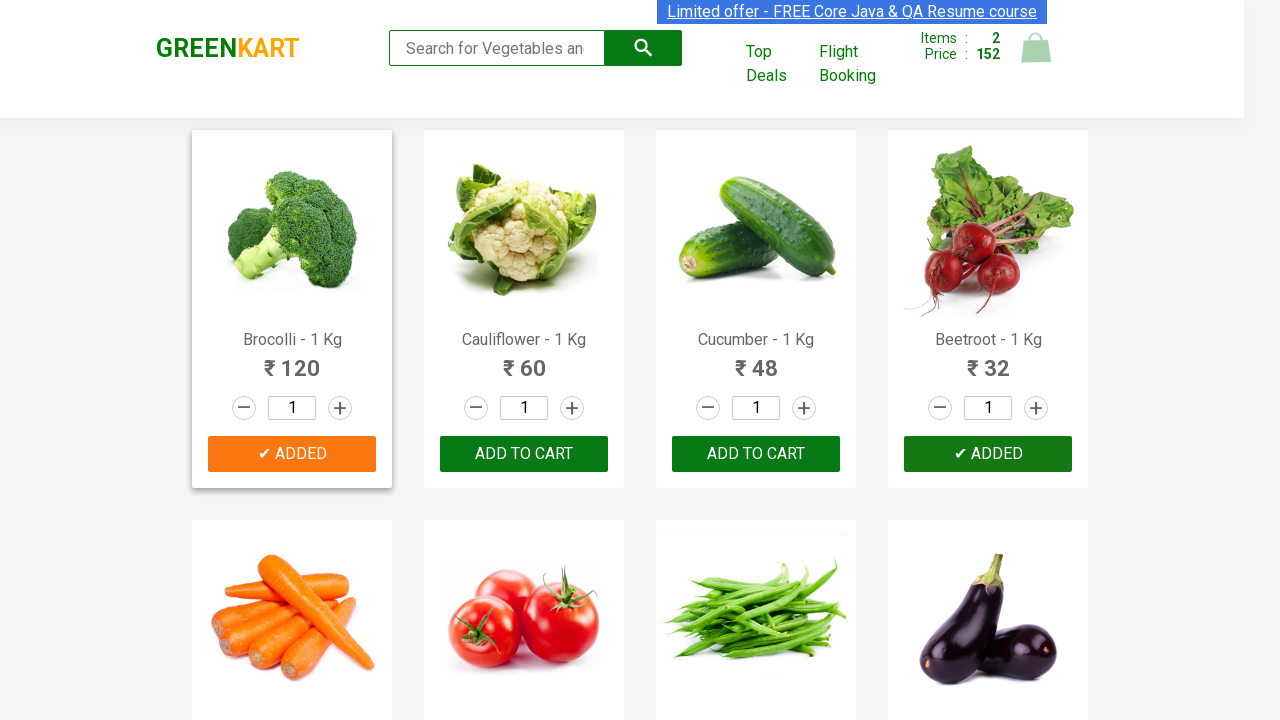

Waited for cart to update after adding Beetroot
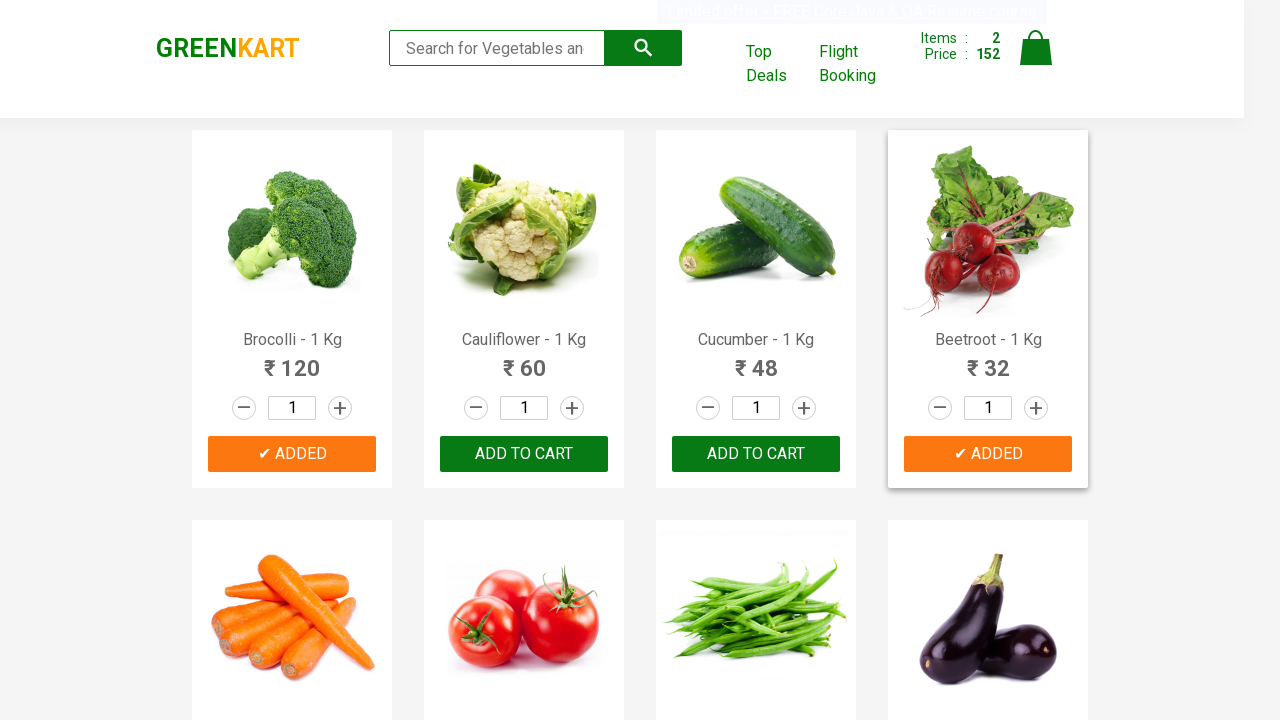

Clicked 'Add to Cart' button for Carrot at (292, 360) on xpath=//div[@class='product-action']//button[@type='button'] >> nth=4
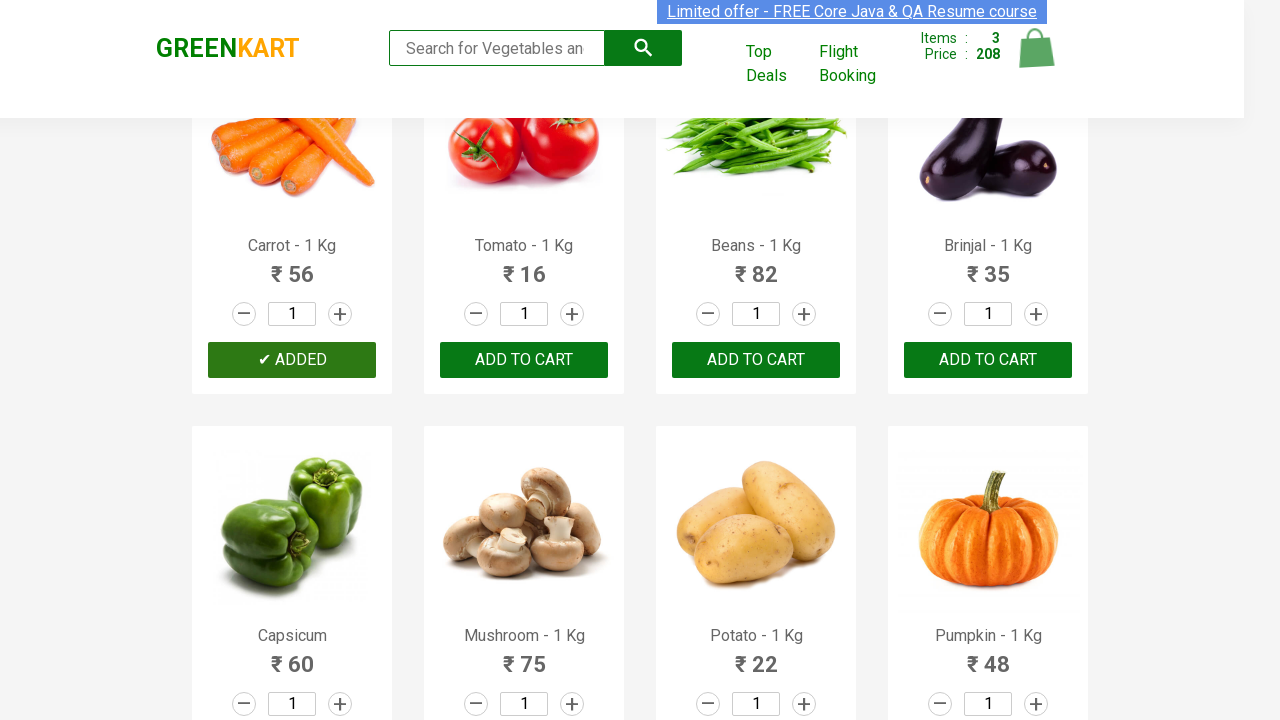

Waited for cart to update after adding Carrot
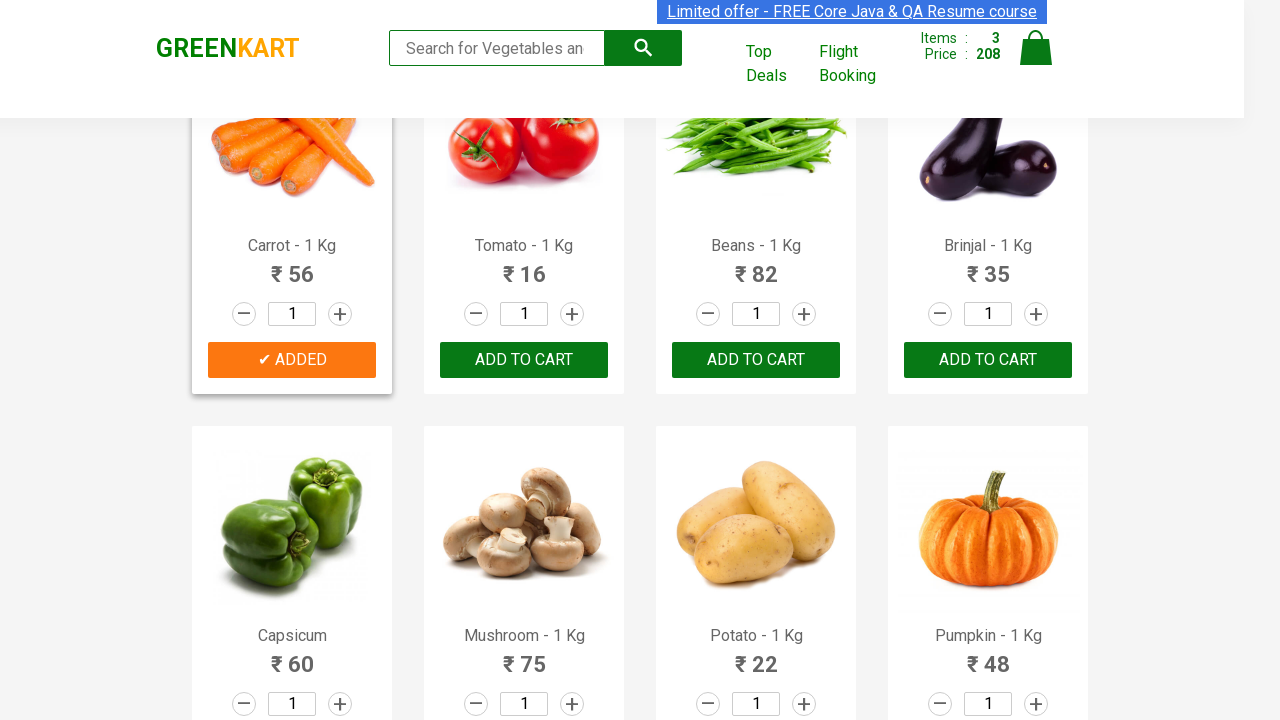

Clicked cart icon to view shopping cart at (1036, 48) on img[alt='Cart']
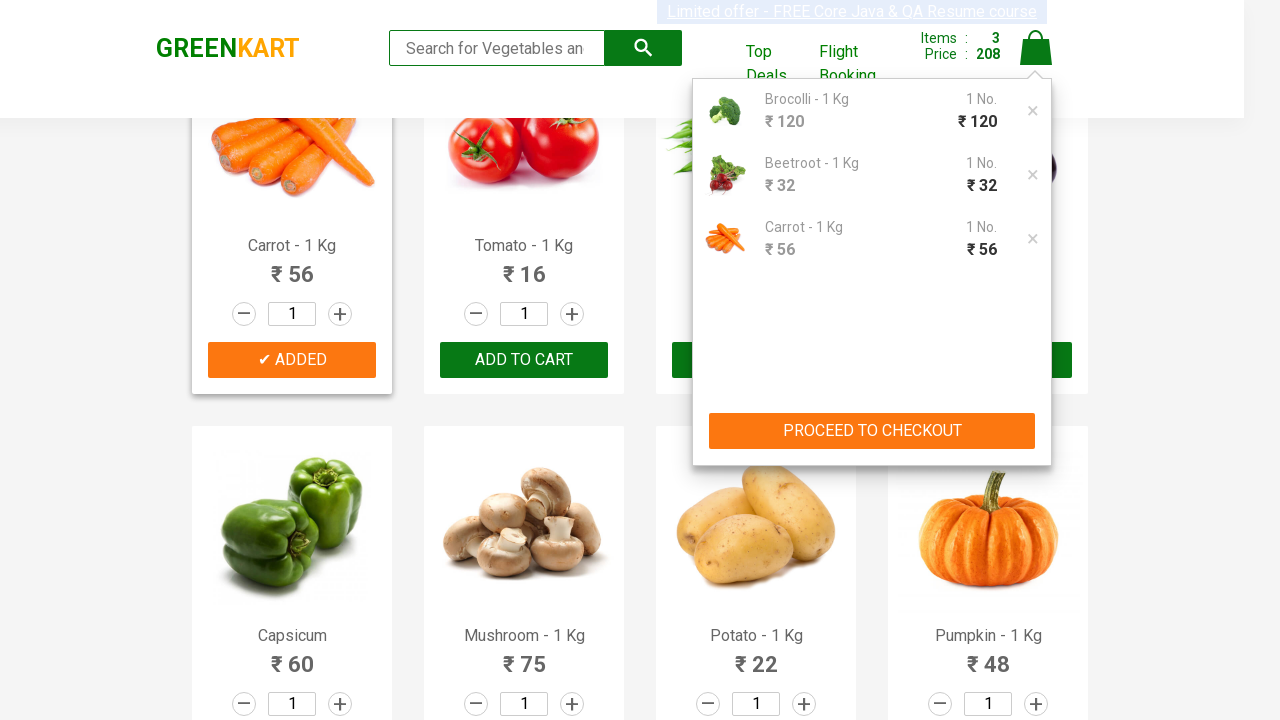

Cart page loaded and visible with all items
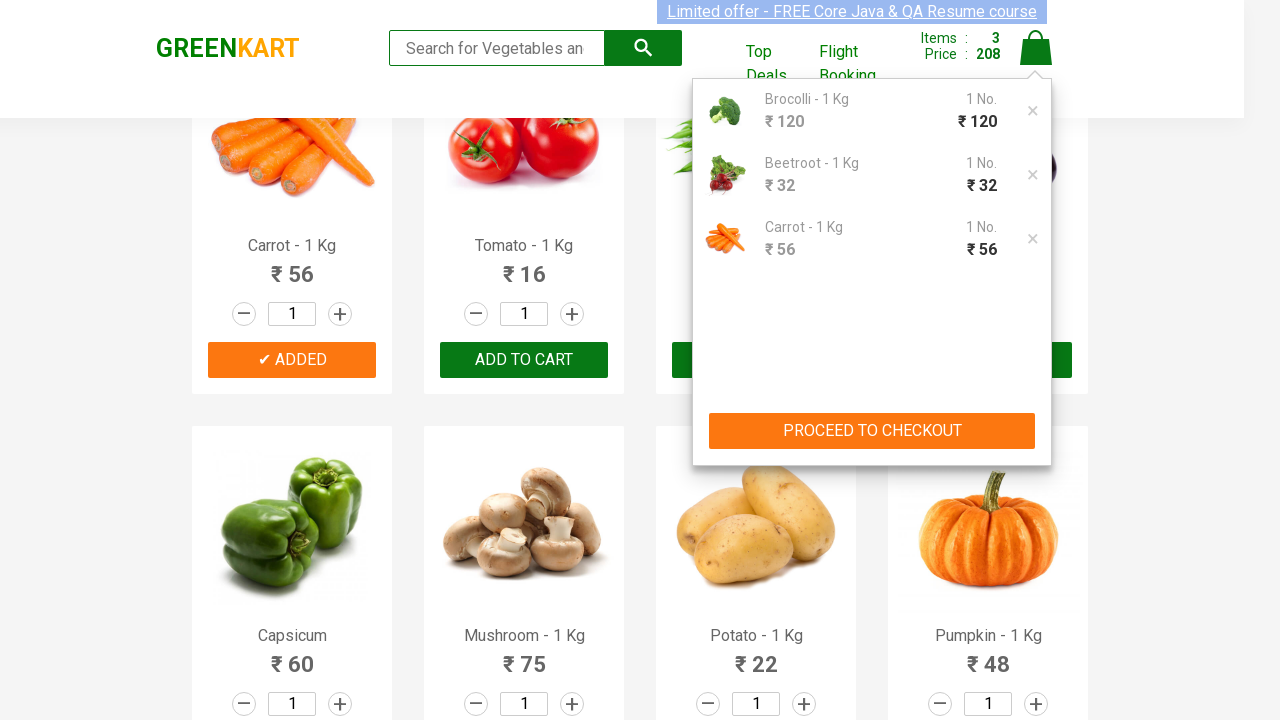

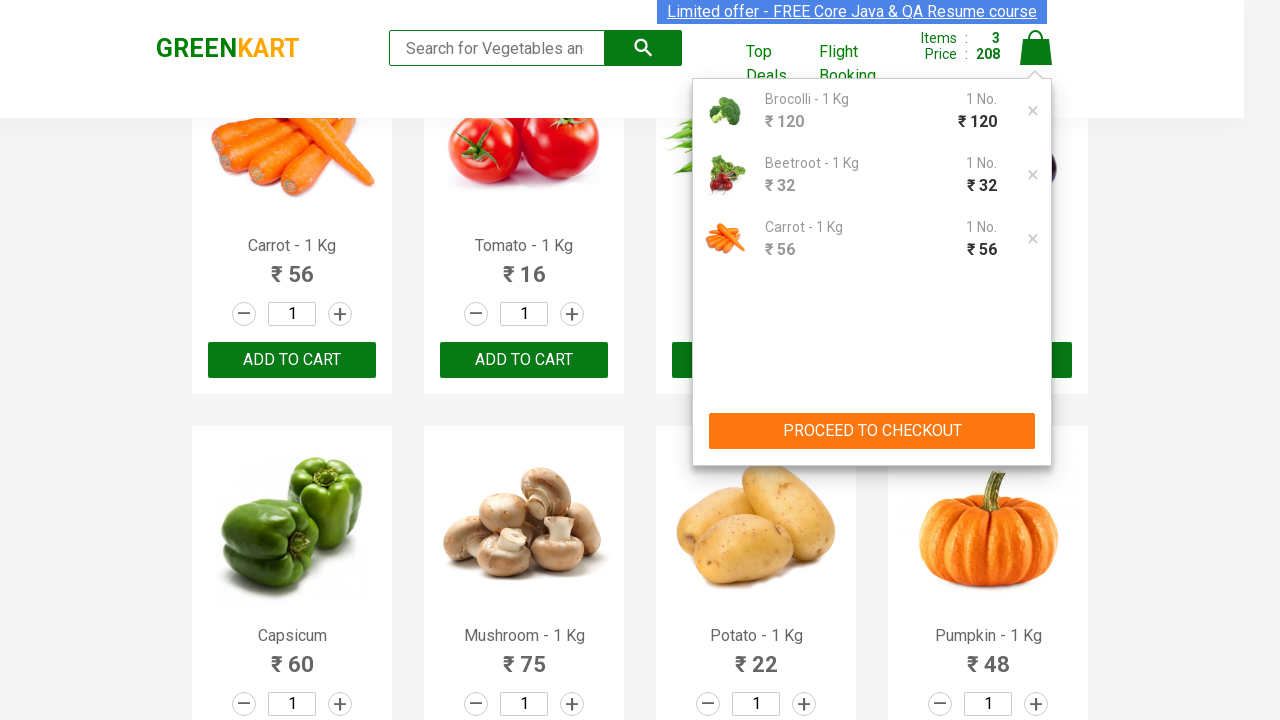